Tests navigating through different filter views (Active, Completed, All)

Starting URL: https://demo.playwright.dev/todomvc

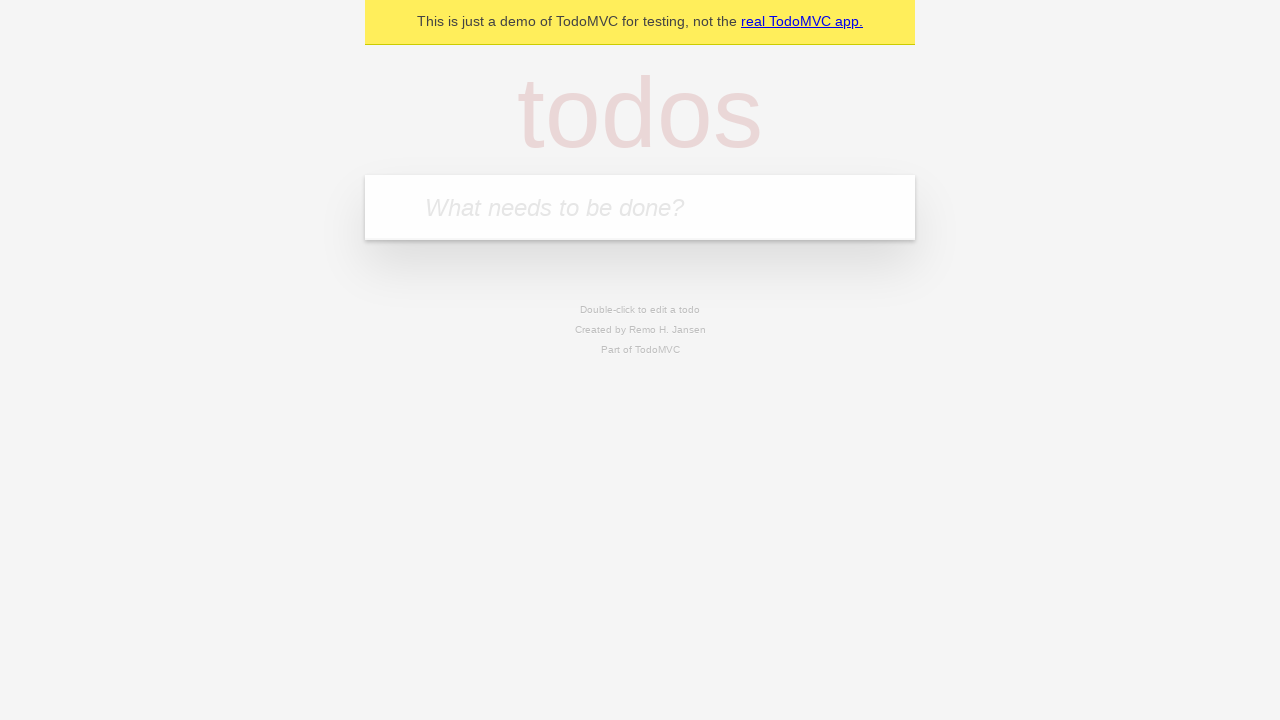

Filled todo input with 'buy some cheese' on internal:attr=[placeholder="What needs to be done?"i]
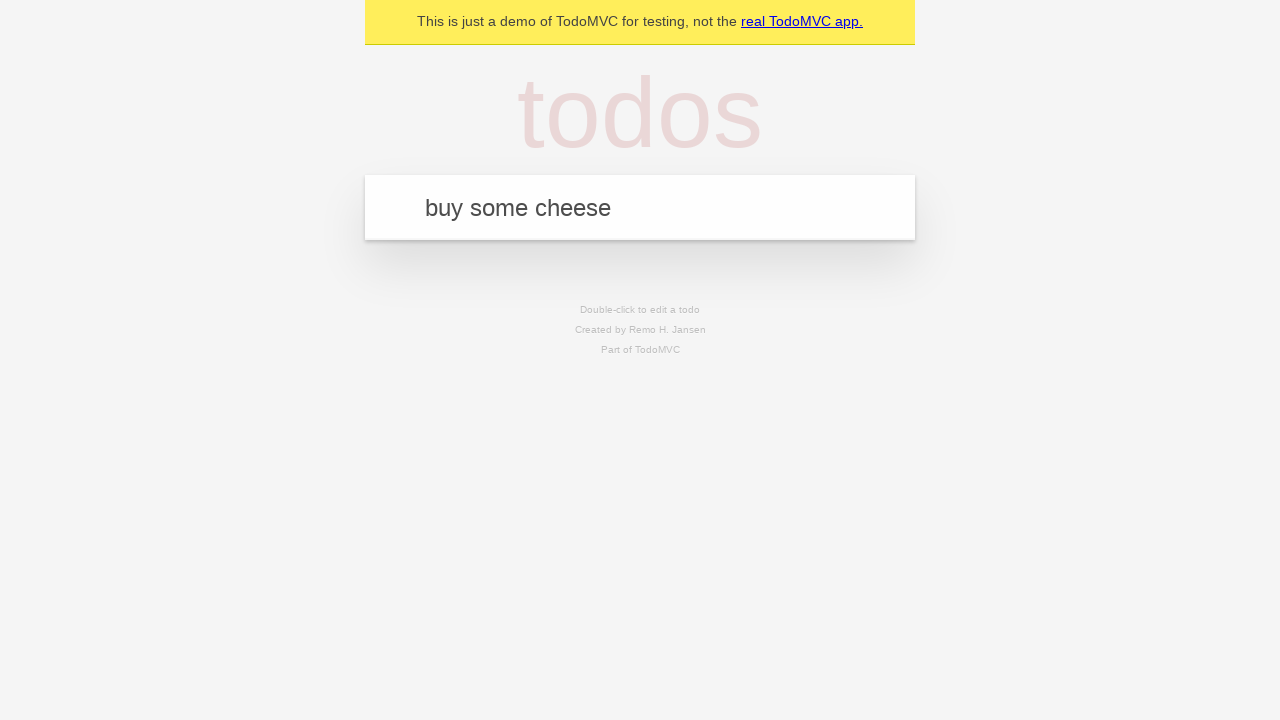

Pressed Enter to add 'buy some cheese' to todo list on internal:attr=[placeholder="What needs to be done?"i]
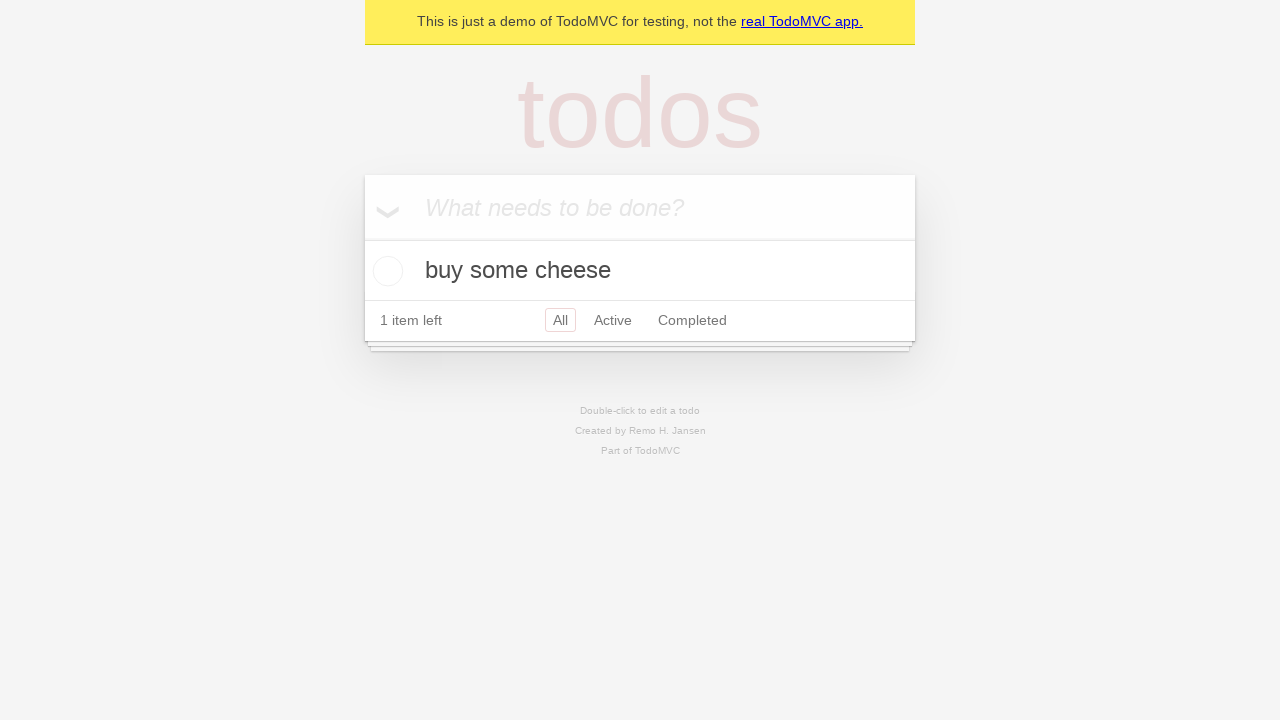

Filled todo input with 'feed the cat' on internal:attr=[placeholder="What needs to be done?"i]
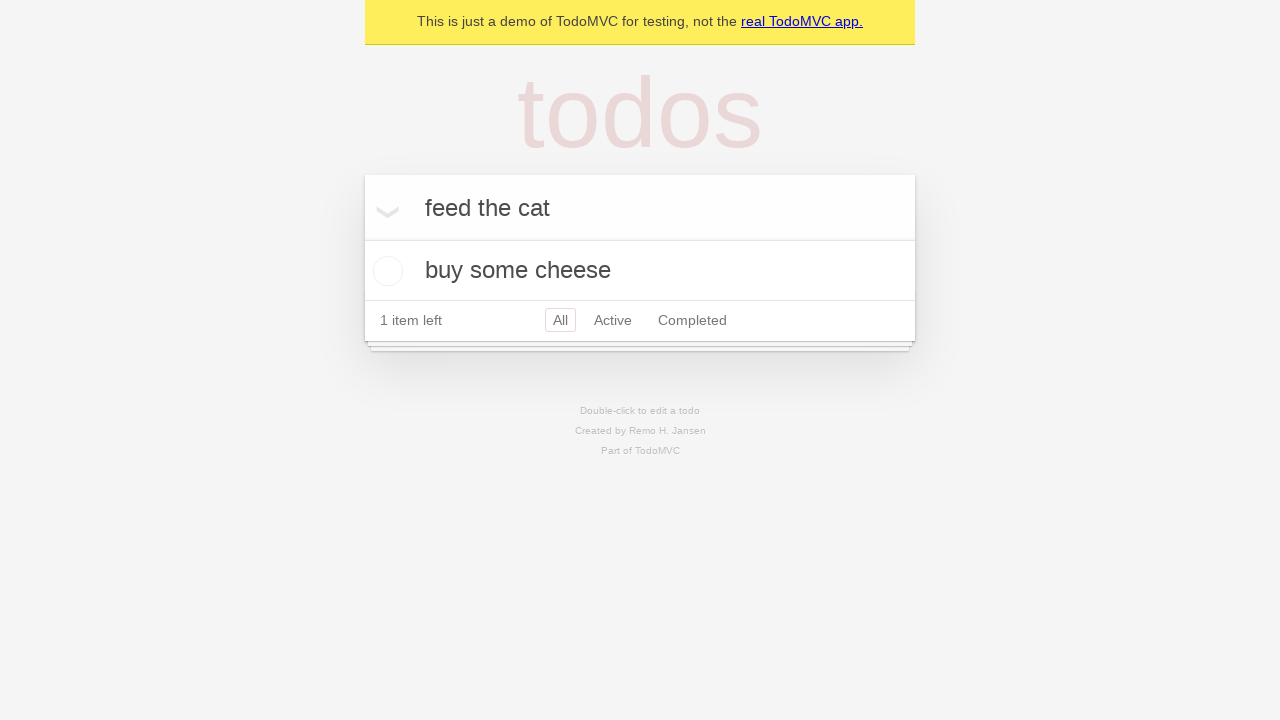

Pressed Enter to add 'feed the cat' to todo list on internal:attr=[placeholder="What needs to be done?"i]
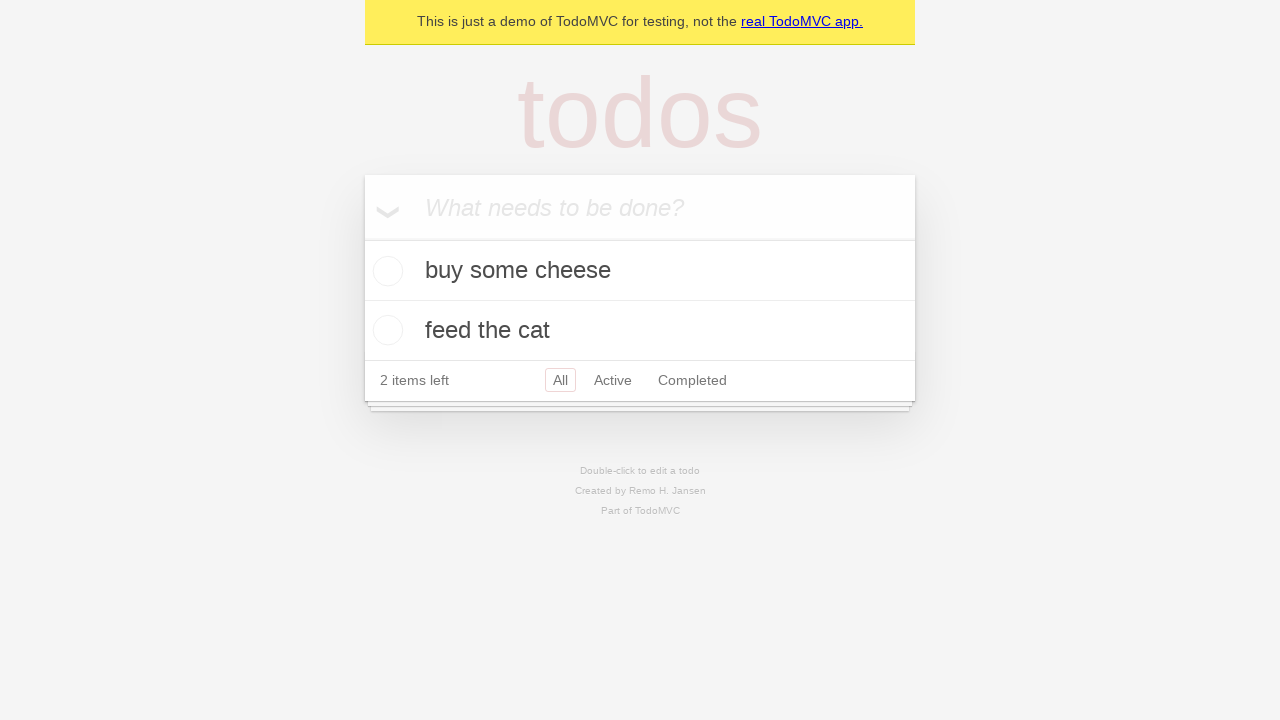

Filled todo input with 'book a doctors appointment' on internal:attr=[placeholder="What needs to be done?"i]
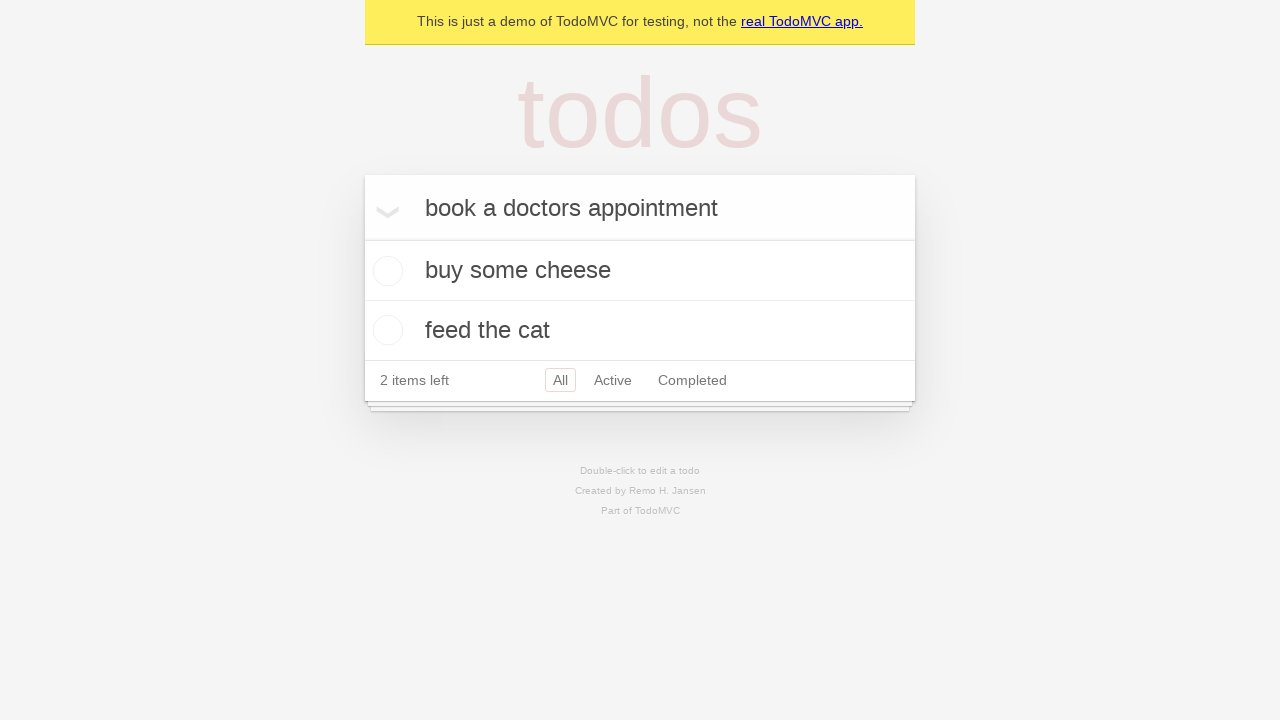

Pressed Enter to add 'book a doctors appointment' to todo list on internal:attr=[placeholder="What needs to be done?"i]
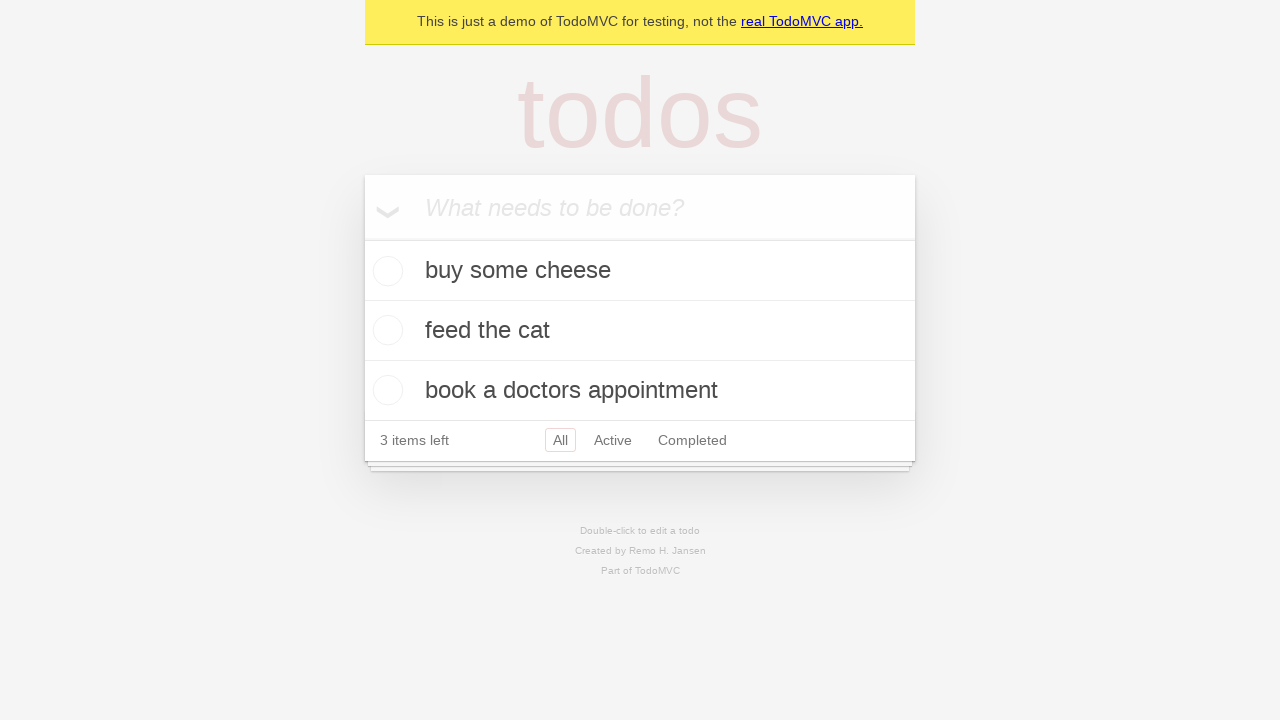

Checked the second todo item at (385, 330) on internal:testid=[data-testid="todo-item"s] >> nth=1 >> internal:role=checkbox
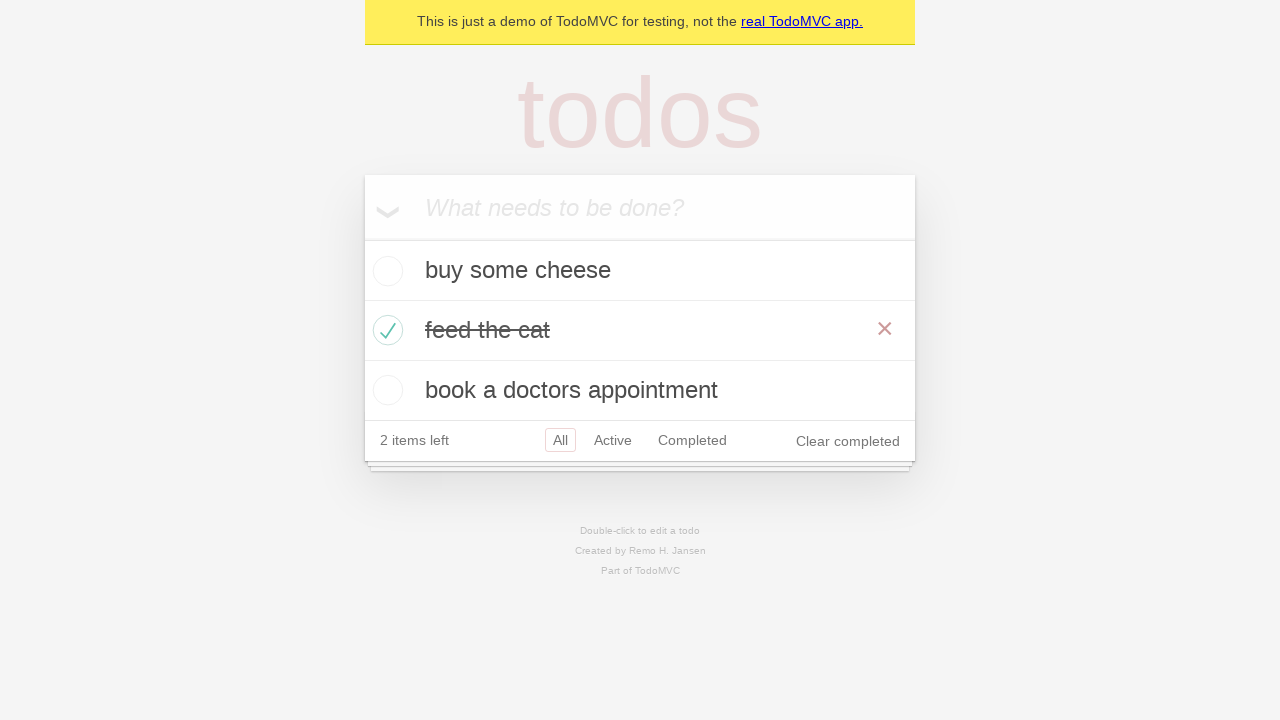

Clicked 'Active' filter link at (613, 440) on internal:role=link[name="Active"i]
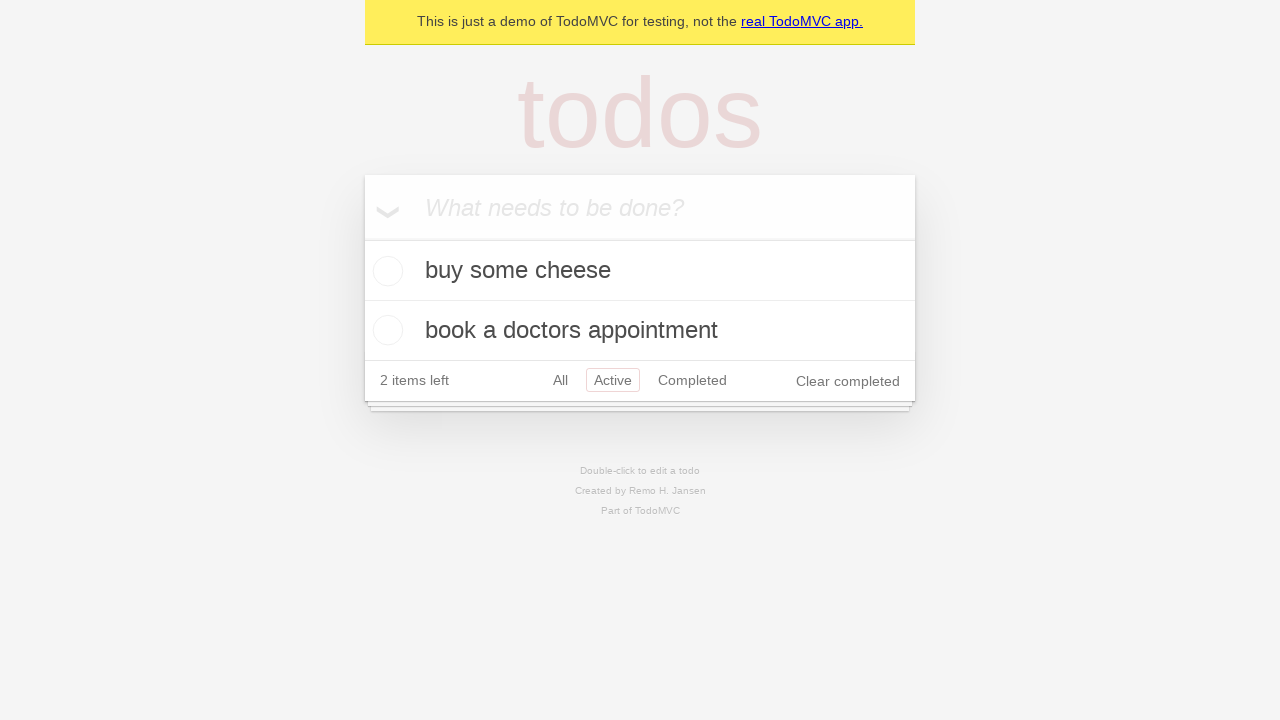

Clicked 'Completed' filter link at (692, 380) on internal:role=link[name="Completed"i]
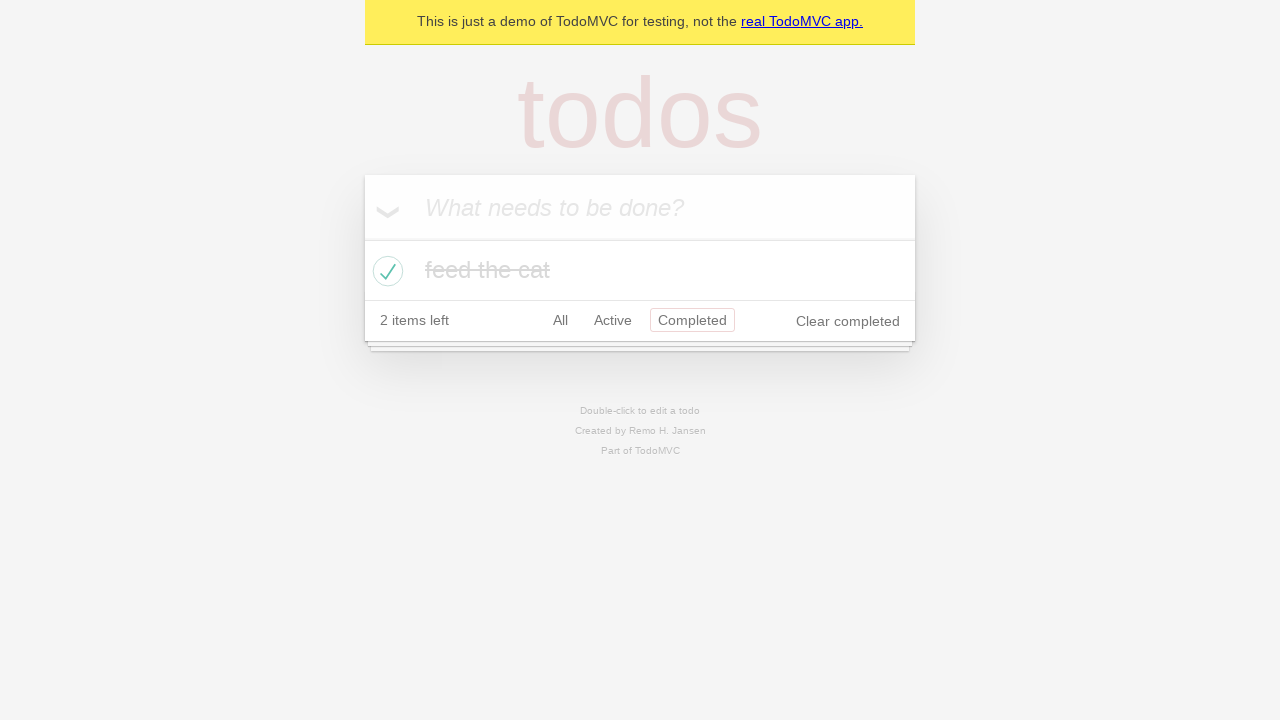

Clicked 'All' filter link at (560, 320) on internal:role=link[name="All"i]
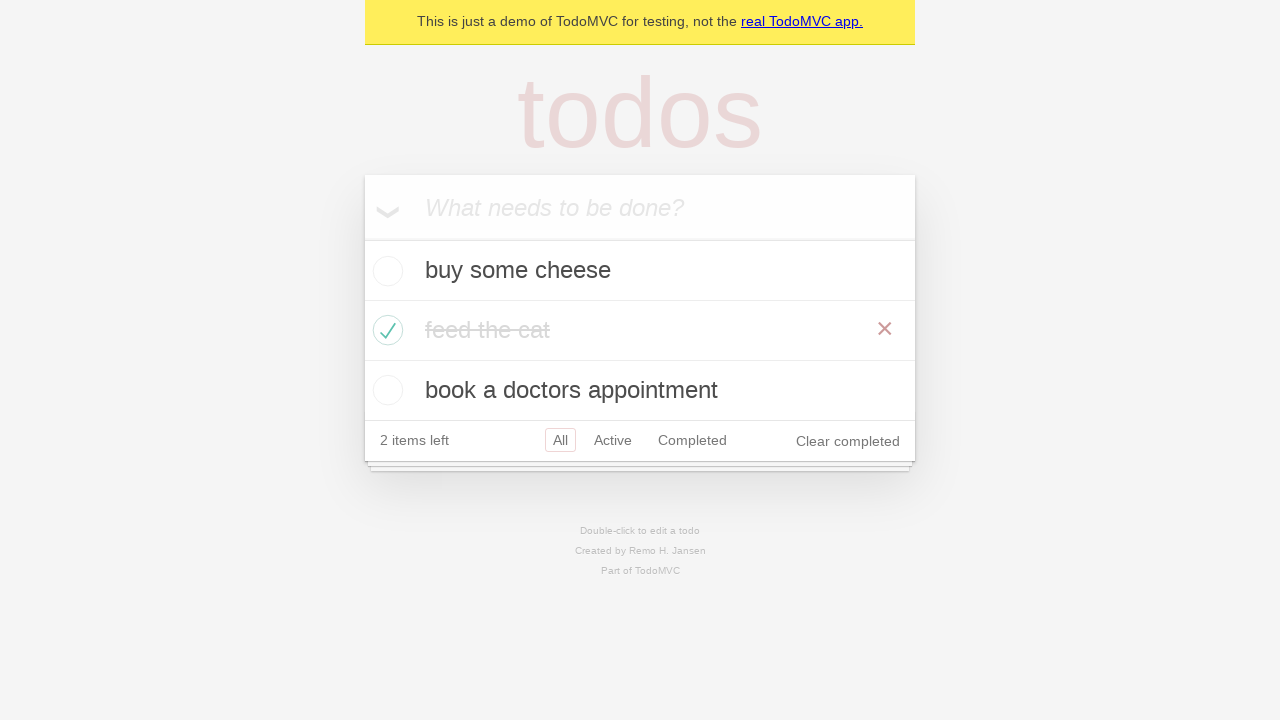

Verified all 3 todo items are displayed
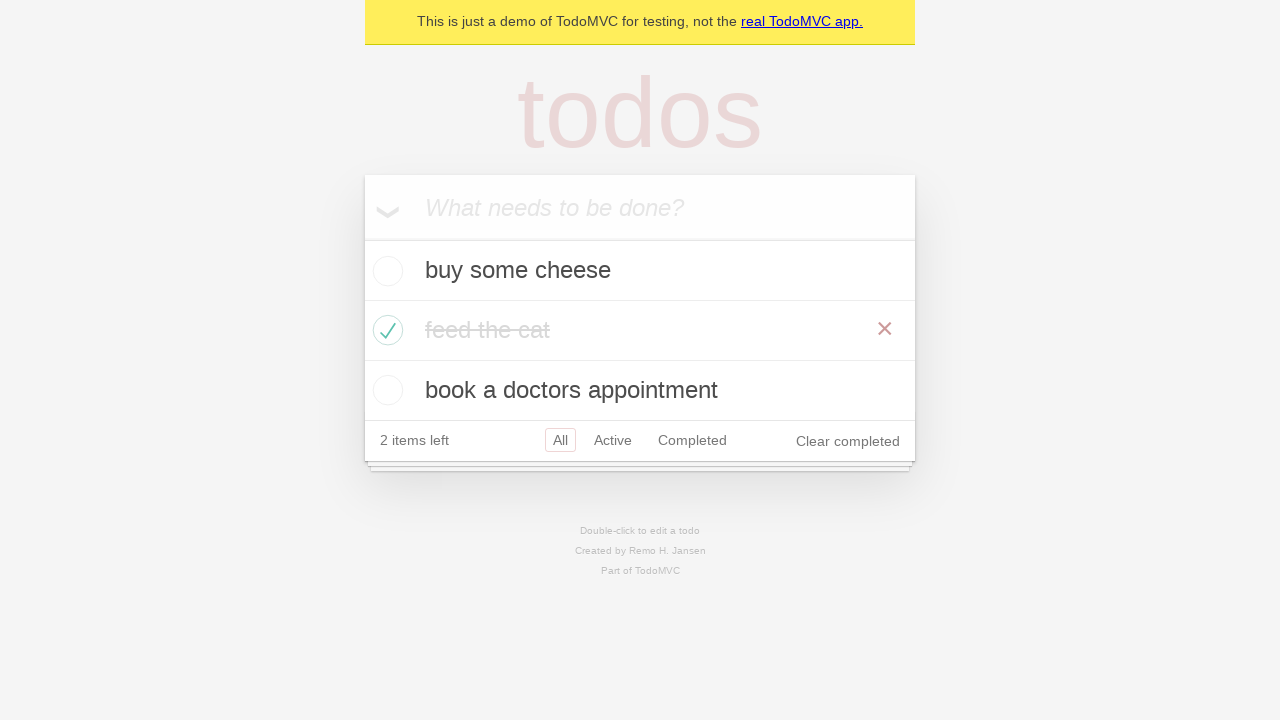

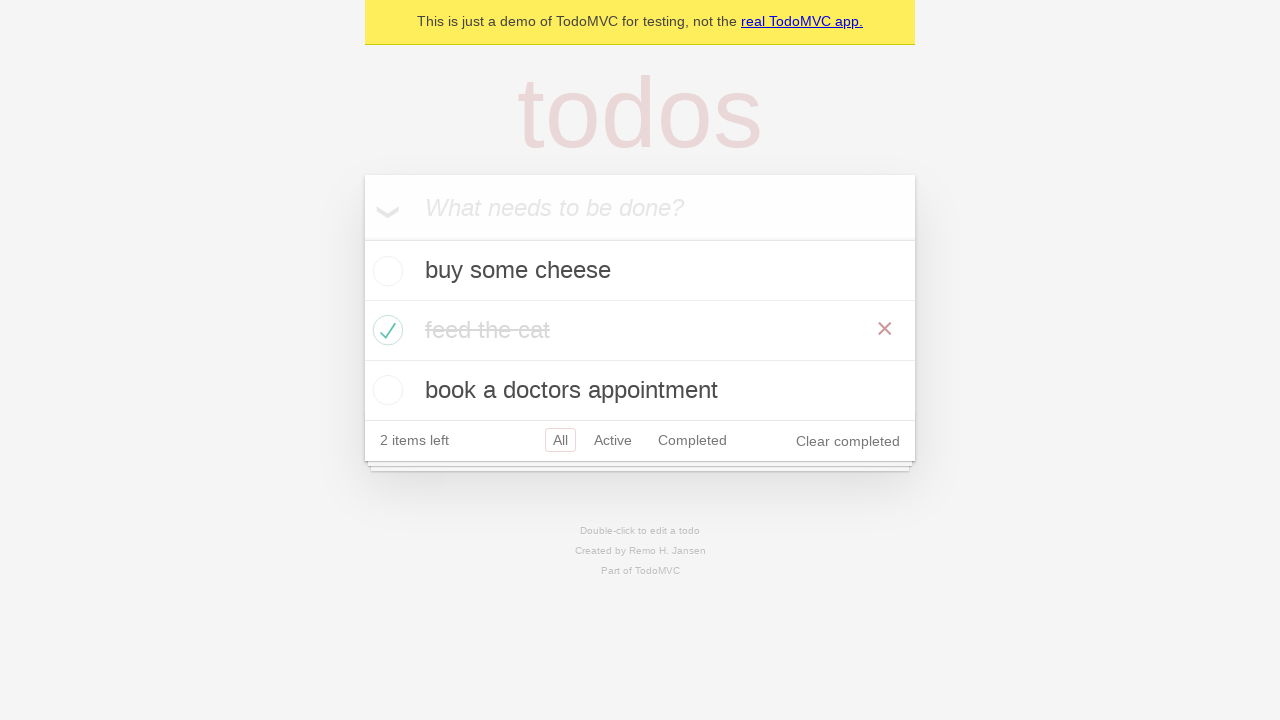